Tests mouse hover navigation by hovering through nested menu items

Starting URL: https://demoqa.com/menu/

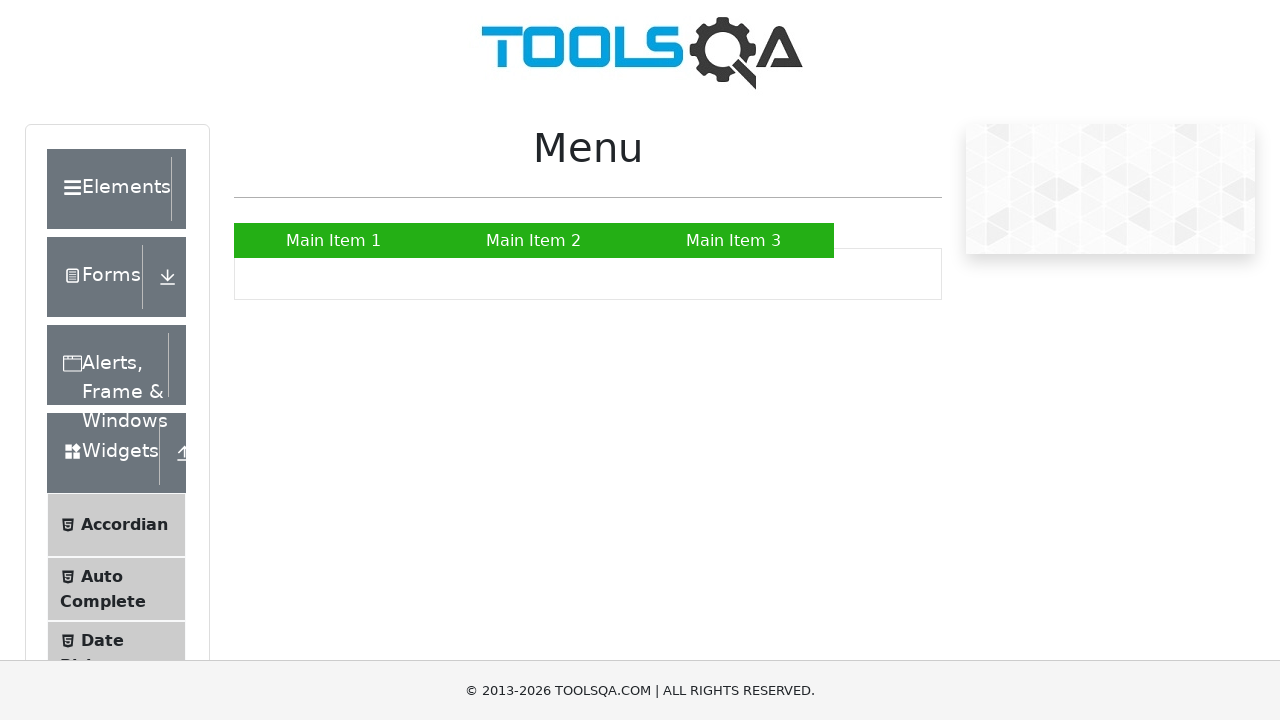

Hovered over Main Item 2 to reveal nested menu at (534, 240) on a:has-text('Main Item 2')
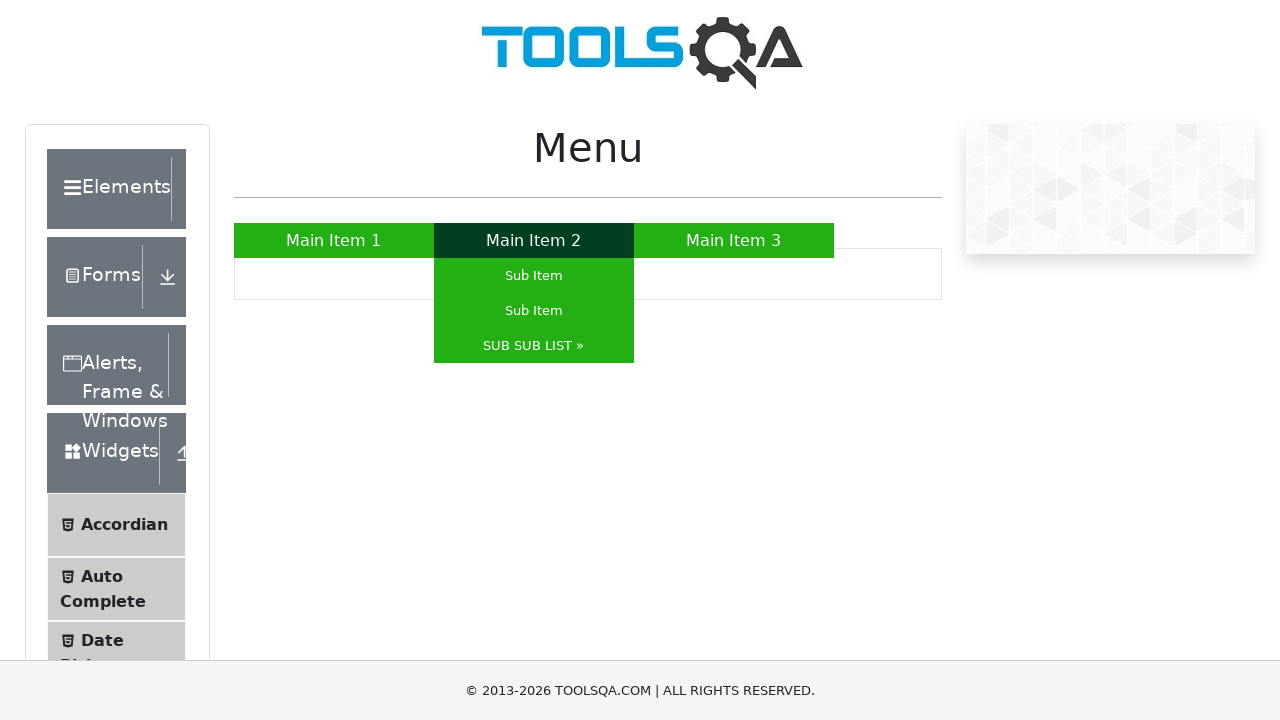

Hovered over SUB SUB LIST submenu to expand further nested items at (534, 346) on a:has-text('SUB SUB LIST »')
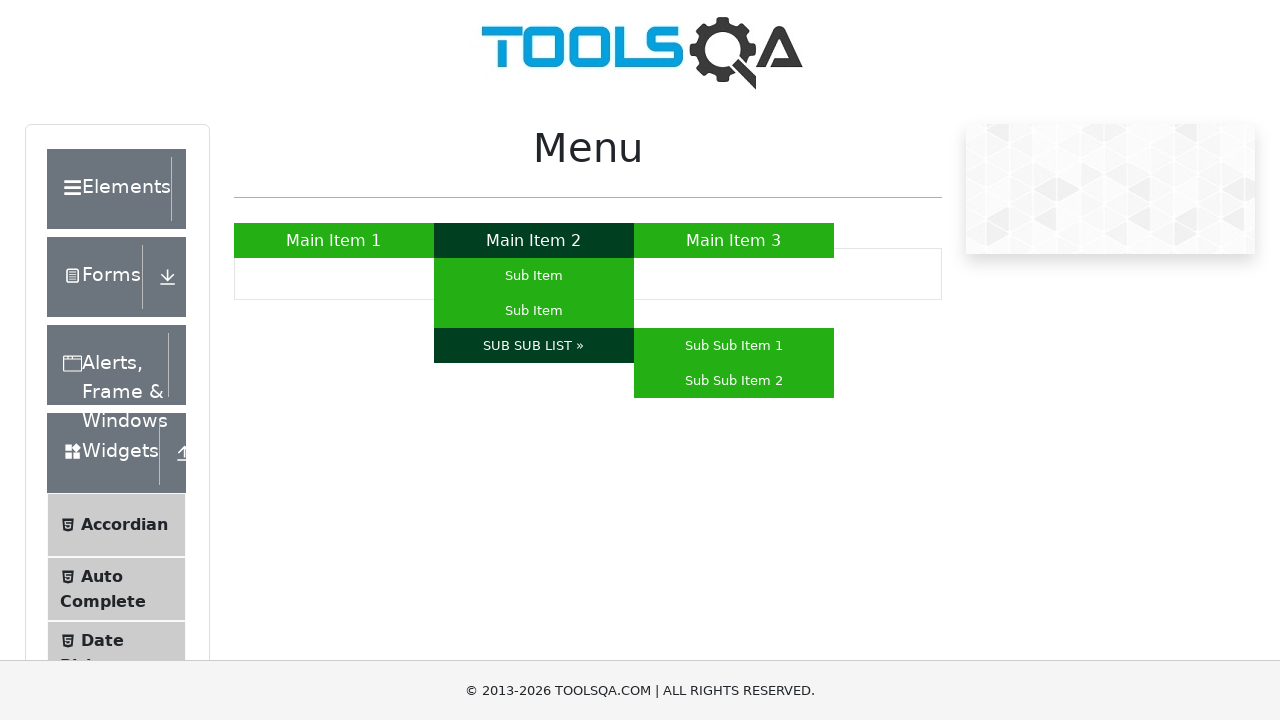

Hovered over Sub Sub Item 2 at (734, 380) on a:has-text('Sub Sub Item 2')
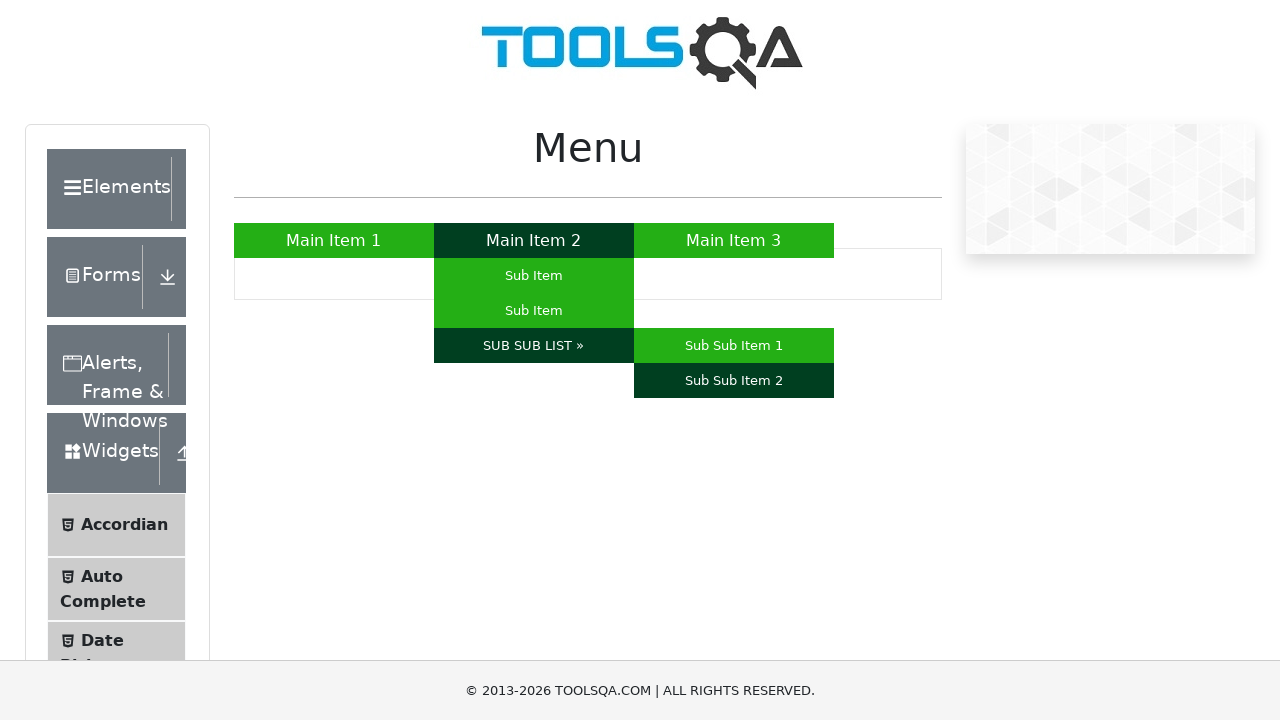

Clicked on Sub Sub Item 2 from nested menu at (734, 380) on a:has-text('Sub Sub Item 2')
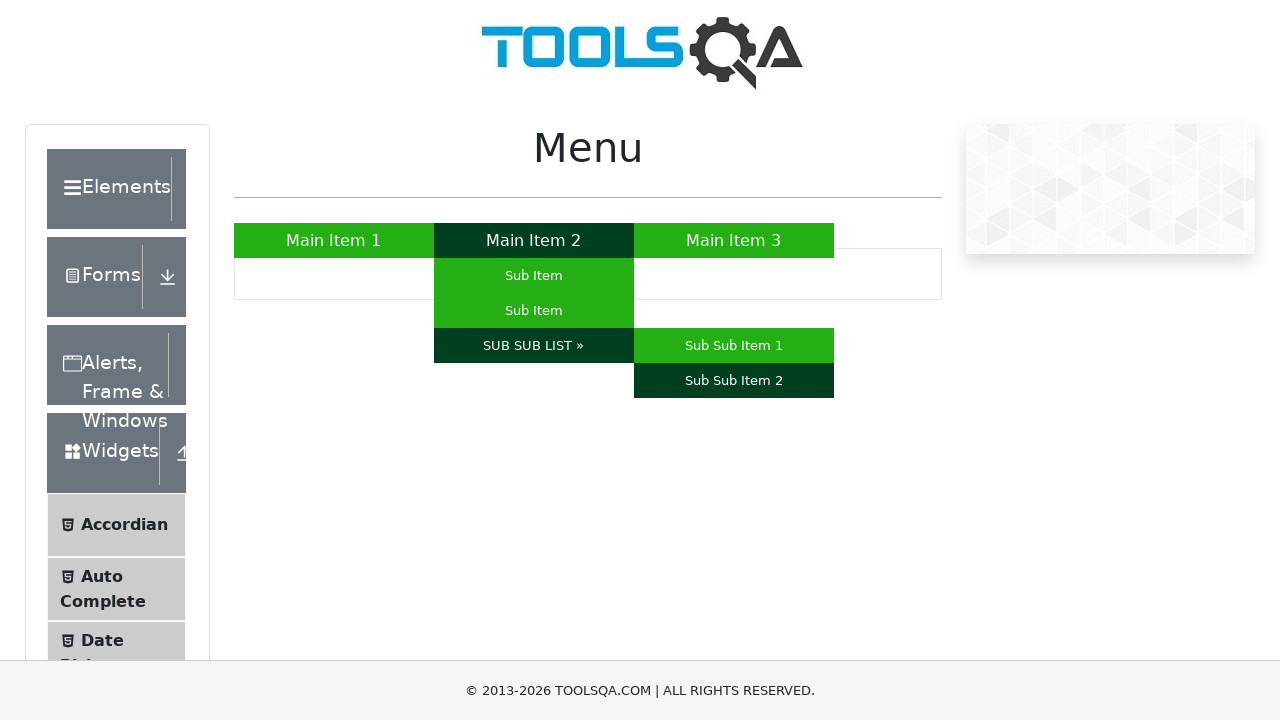

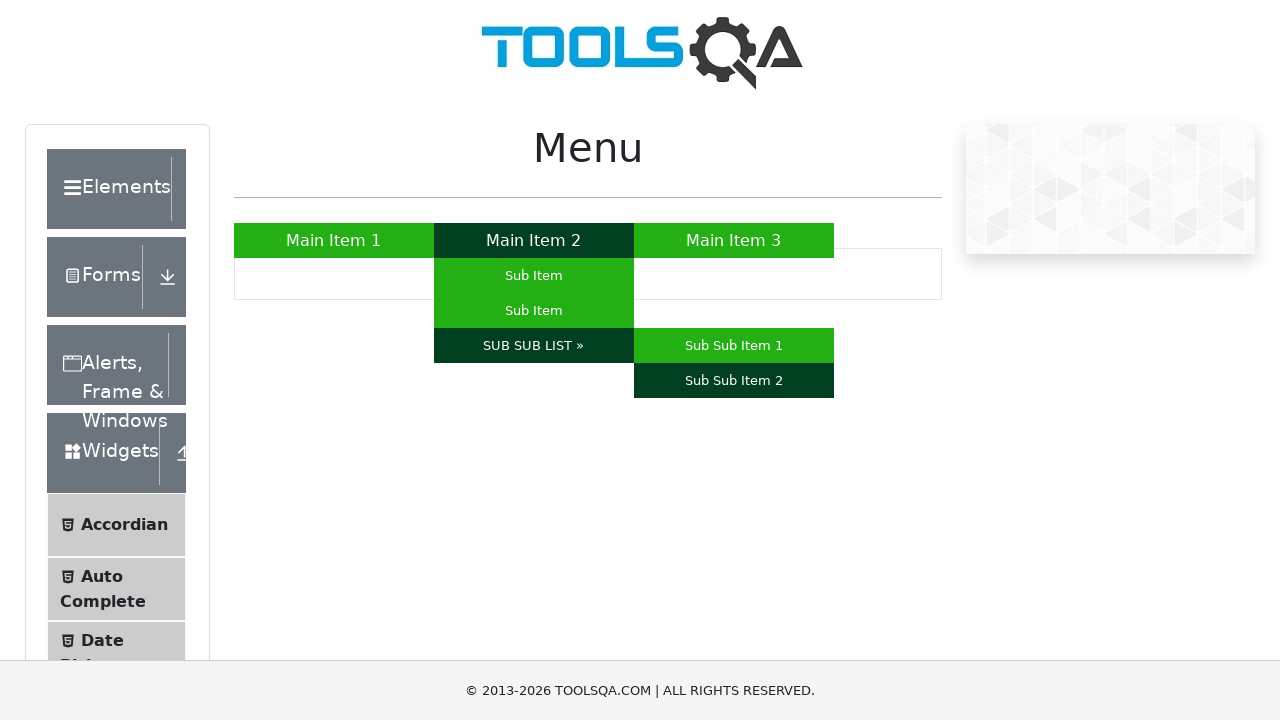